Tests selecting a language from a dropdown menu and verifying the selection is displayed correctly after form submission

Starting URL: https://www.qa-practice.com/elements/select/single_select

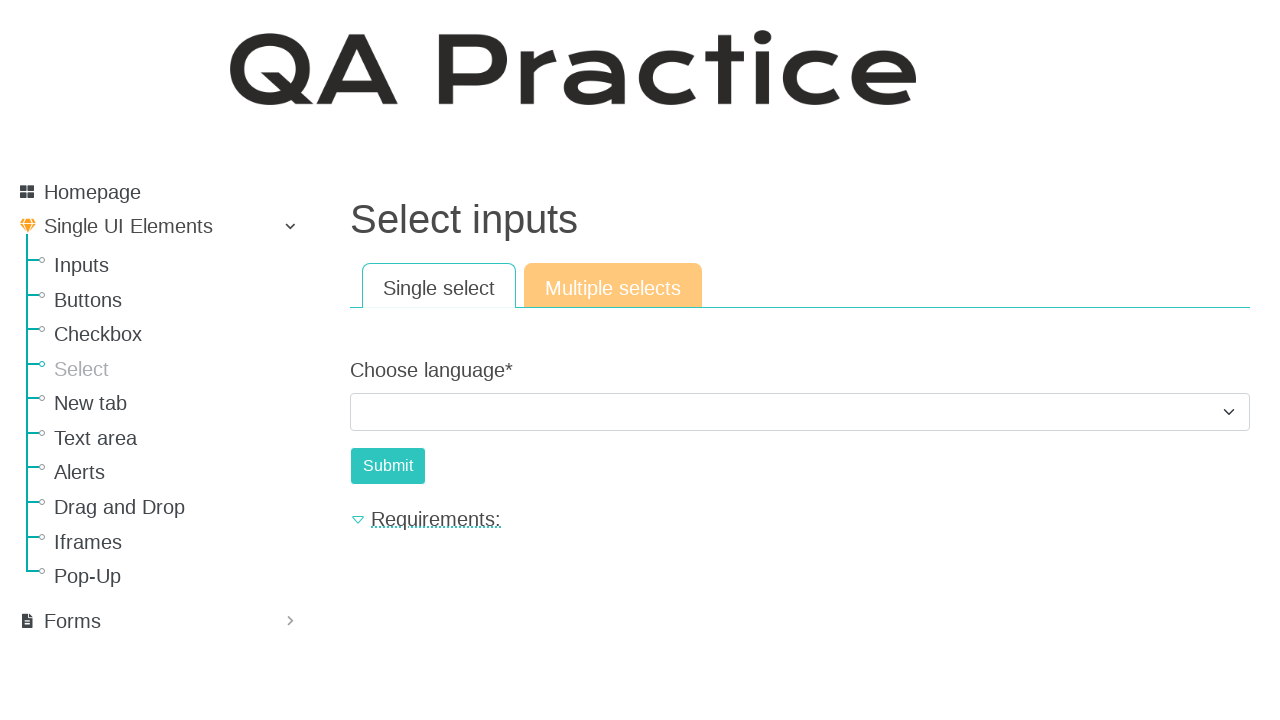

Navigated to single select language dropdown test page
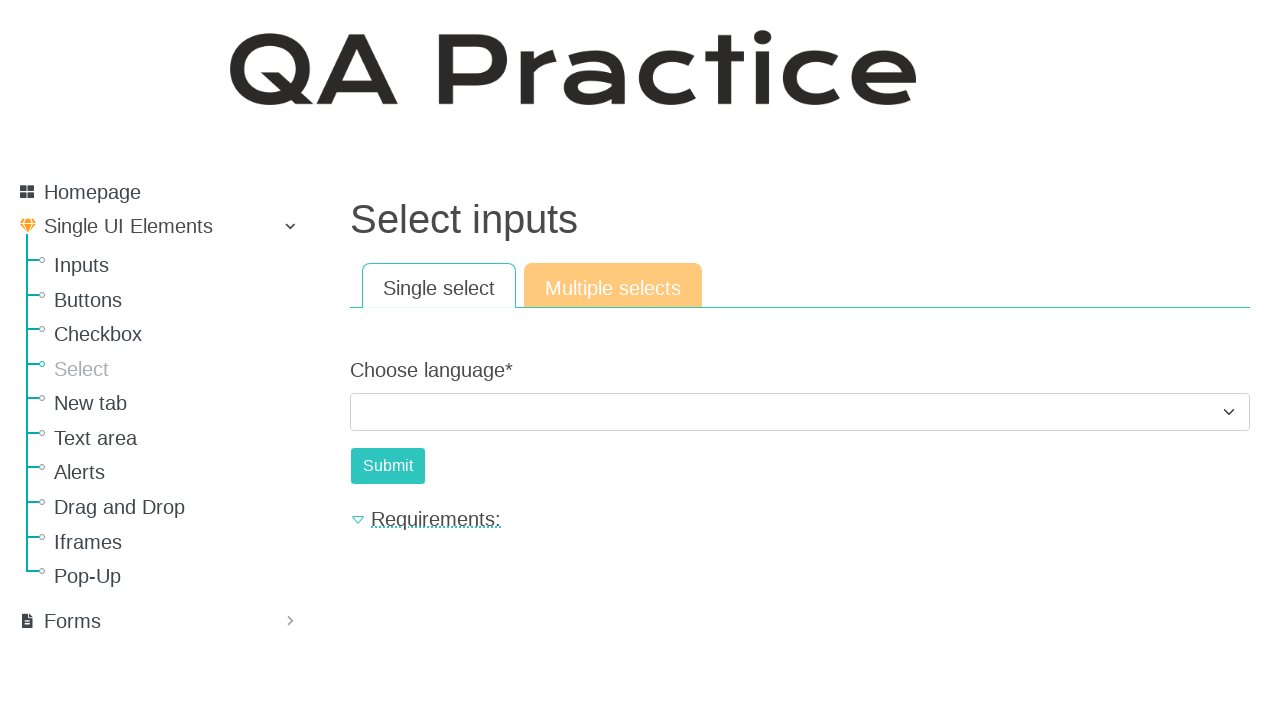

Selected 'Python' from the language dropdown menu on #id_choose_language
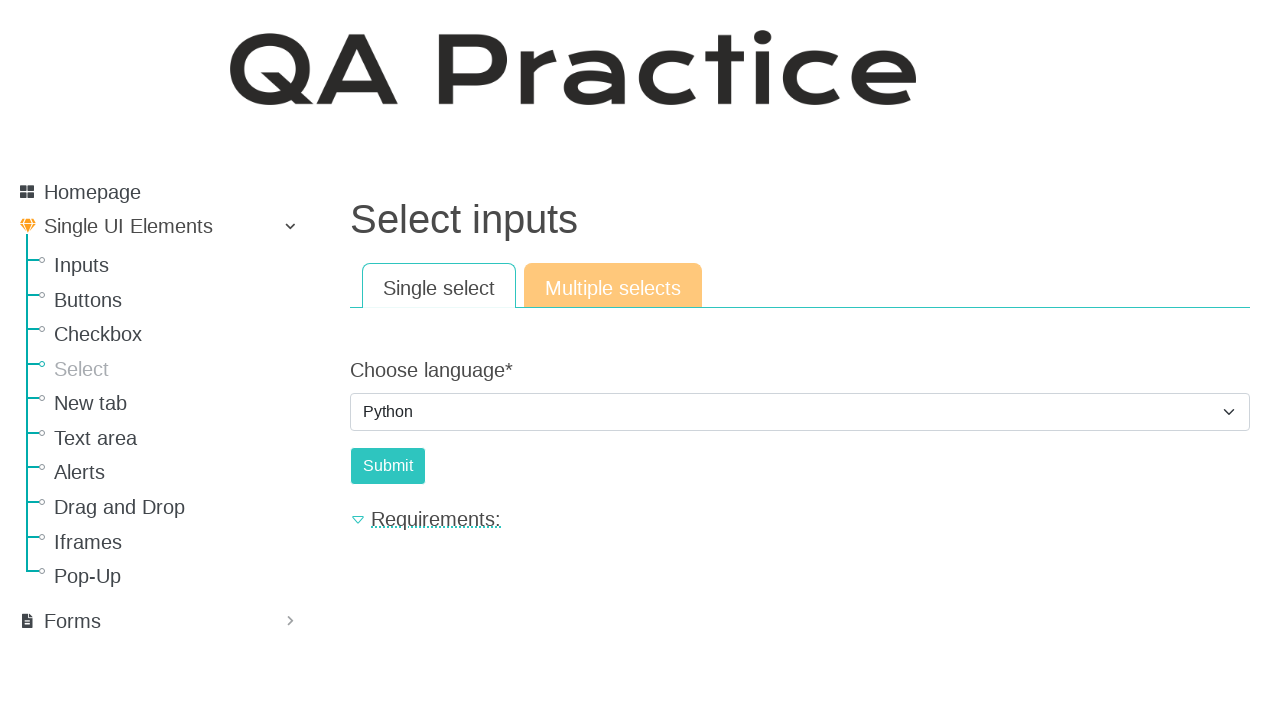

Clicked the submit button to confirm language selection at (388, 466) on #submit-id-submit
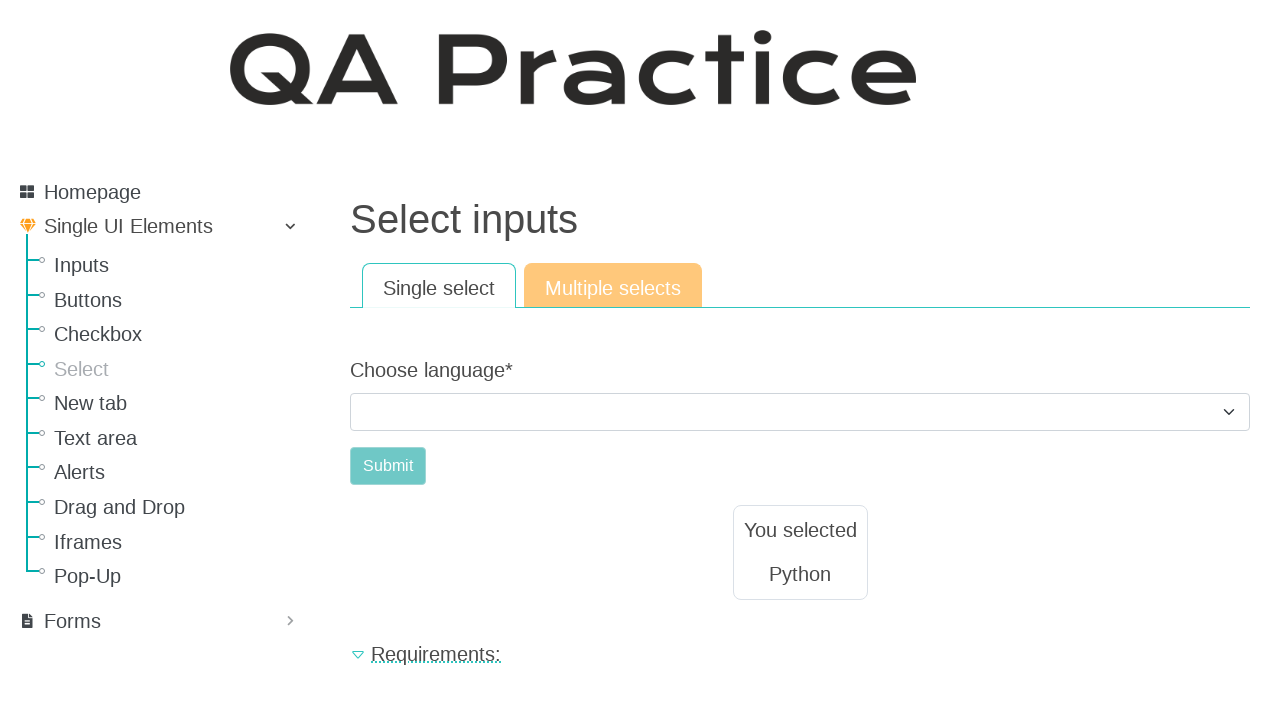

Result text appeared confirming language selection was submitted
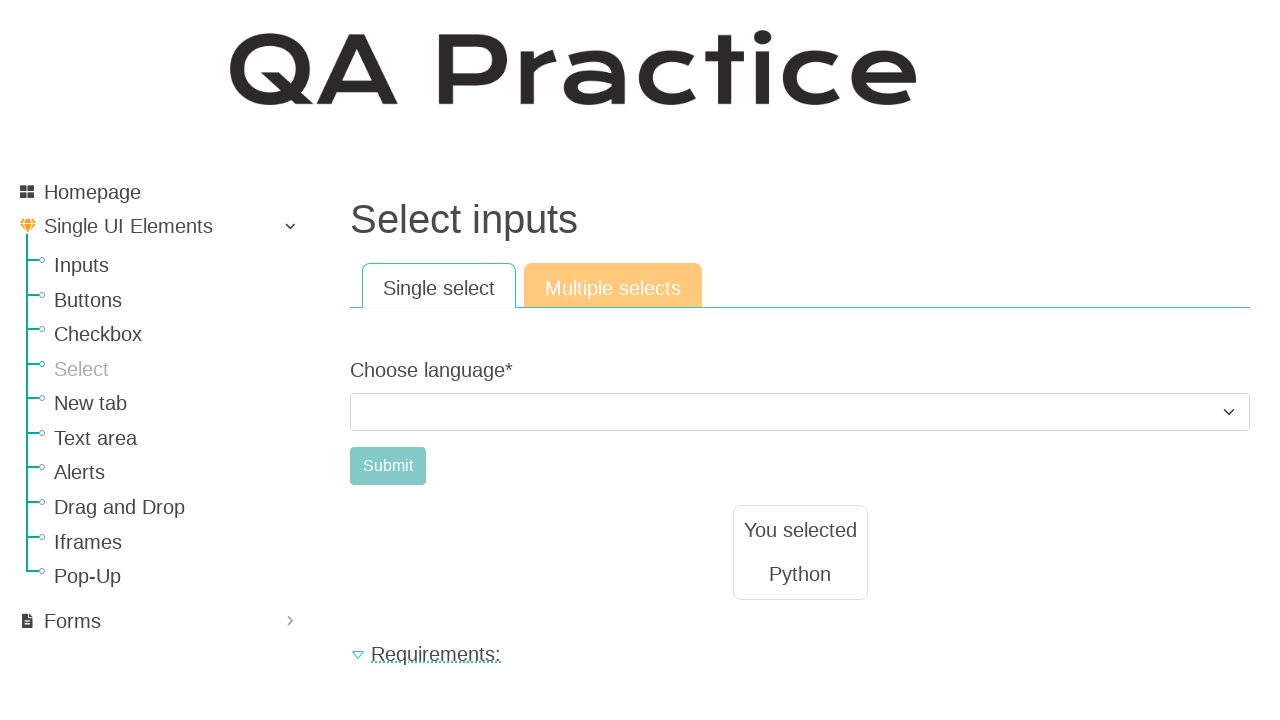

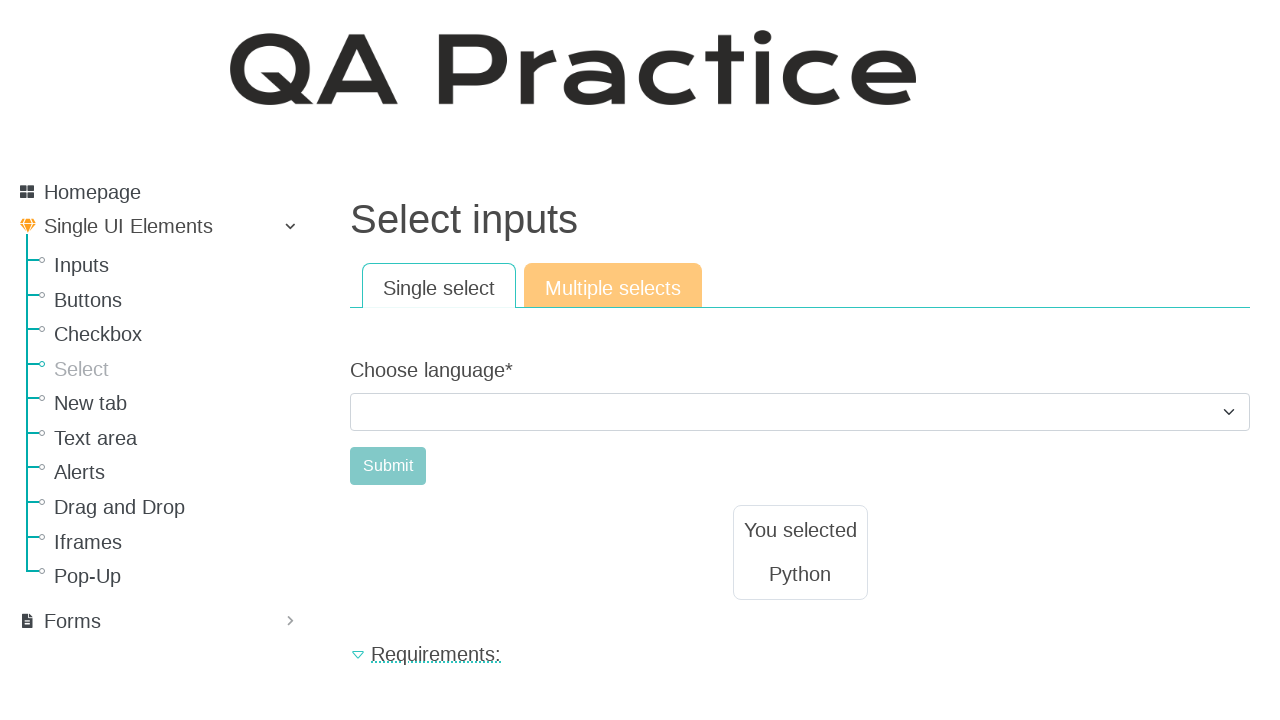